Tests that the clear completed button displays the correct text

Starting URL: https://demo.playwright.dev/todomvc

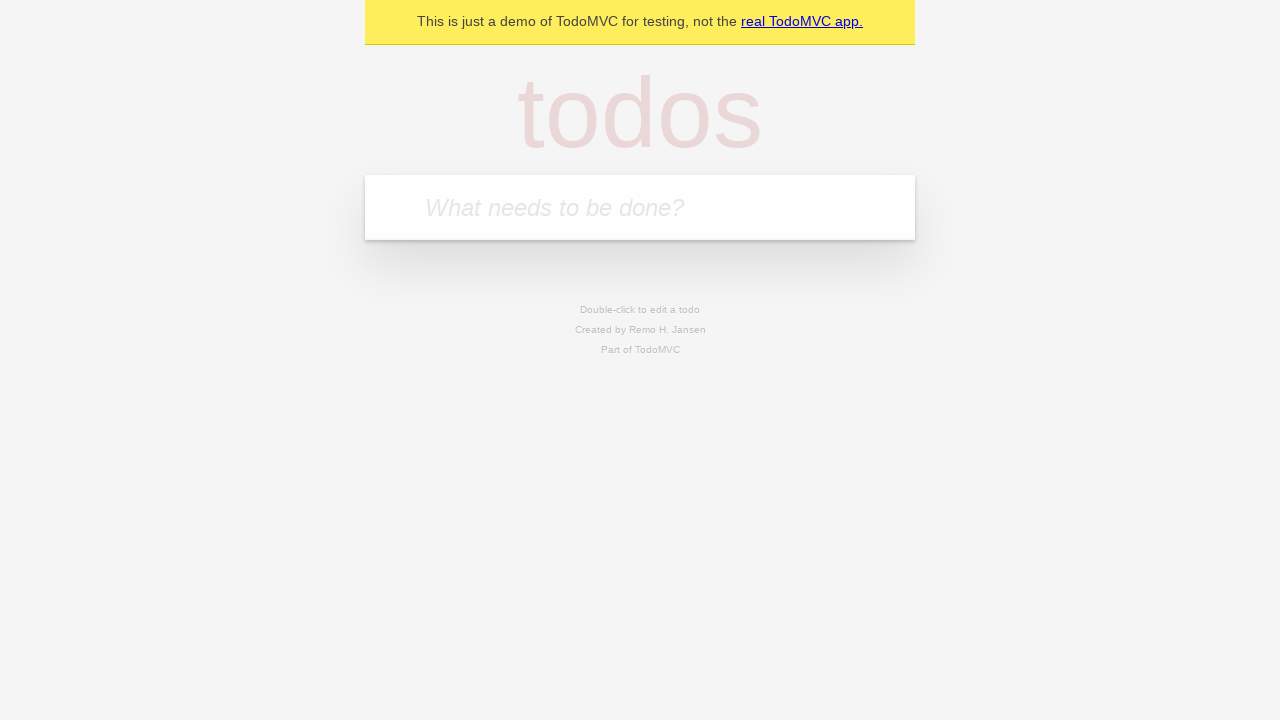

Filled new todo input with 'buy some cheese' on .new-todo
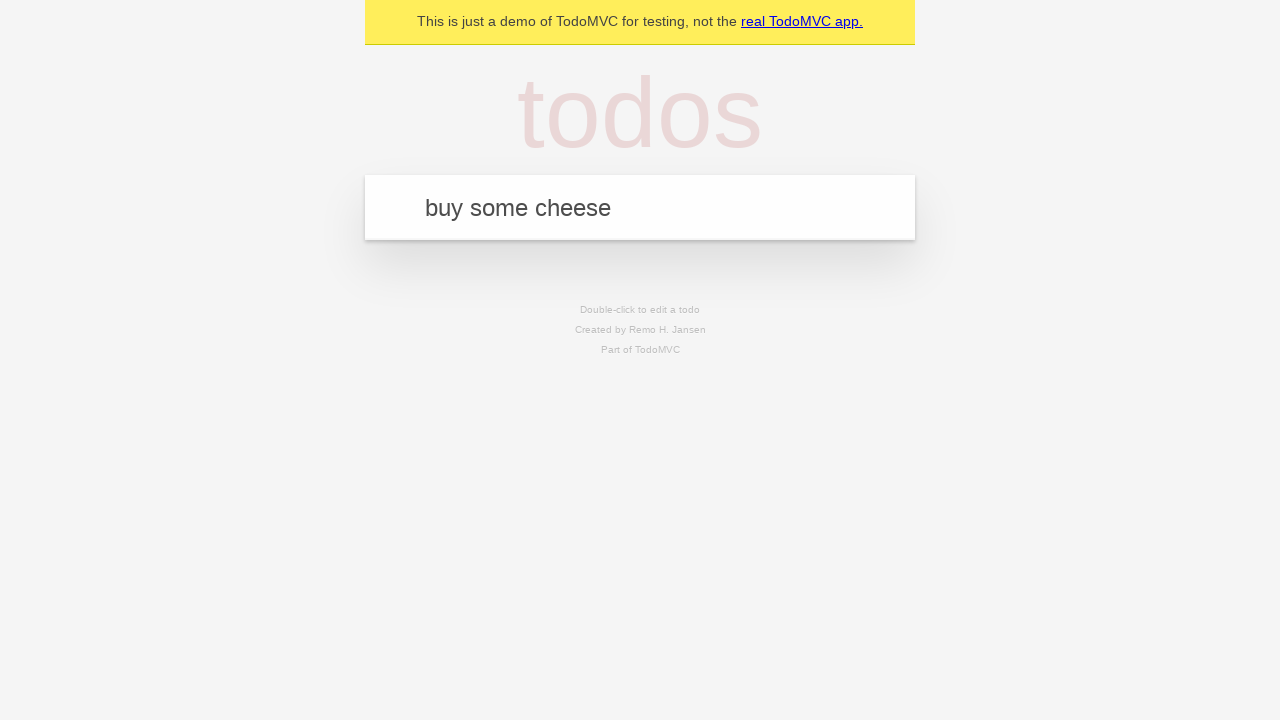

Pressed Enter to add first todo on .new-todo
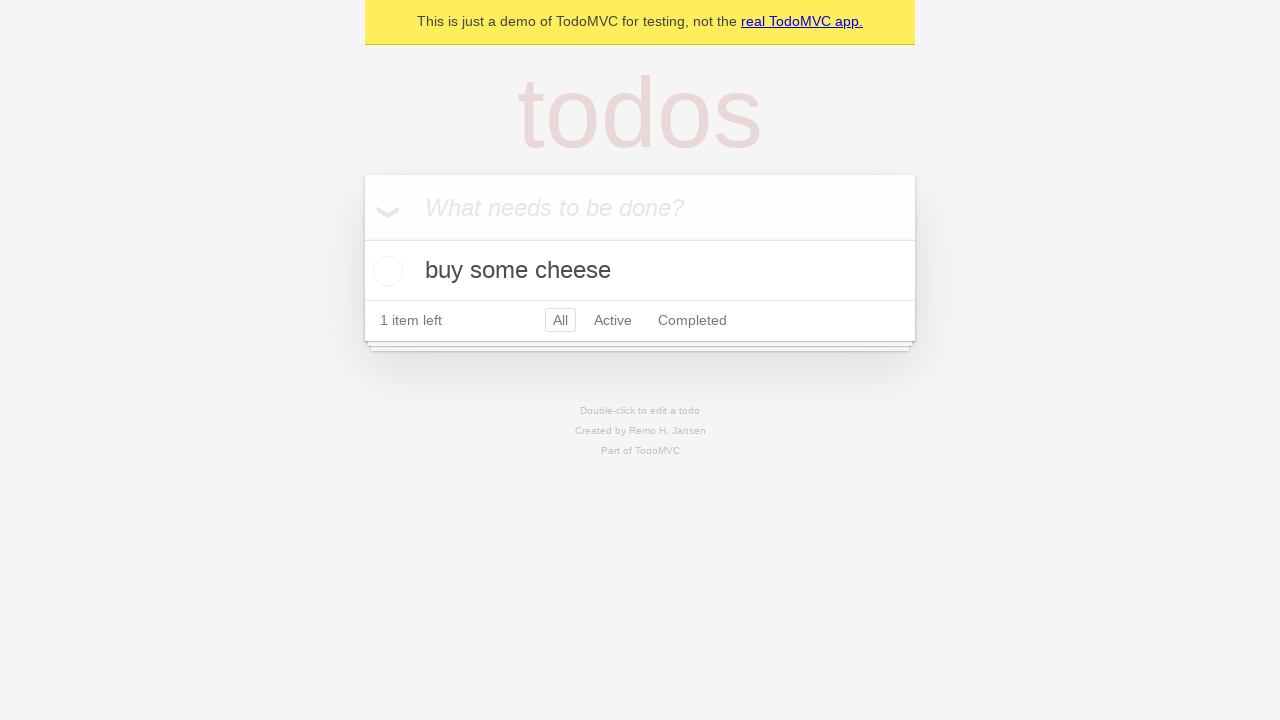

Filled new todo input with 'feed the cat' on .new-todo
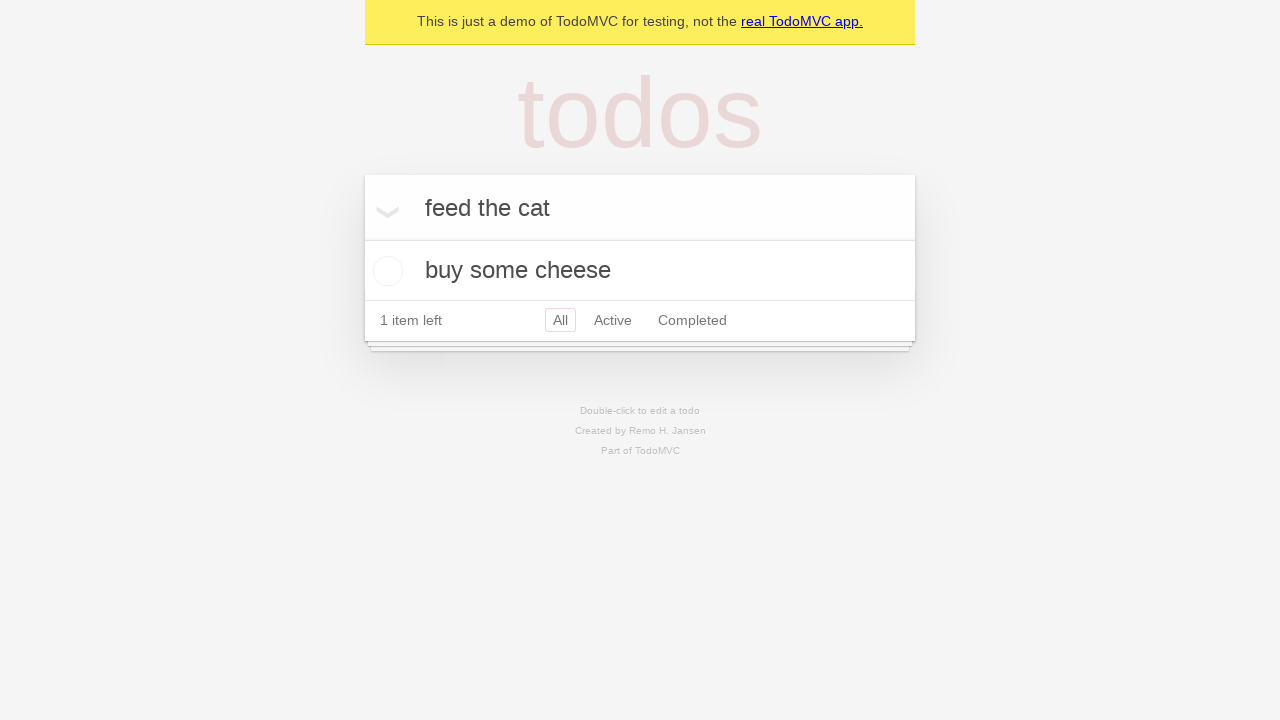

Pressed Enter to add second todo on .new-todo
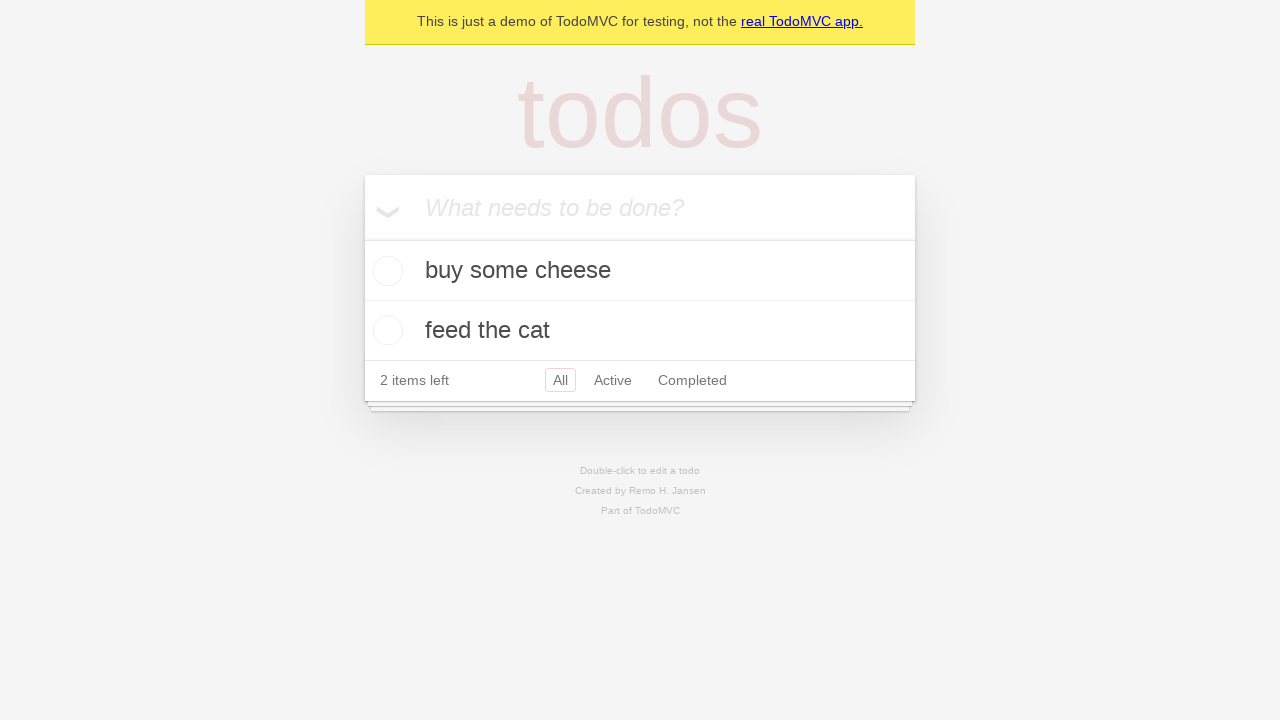

Filled new todo input with 'book a doctors appointment' on .new-todo
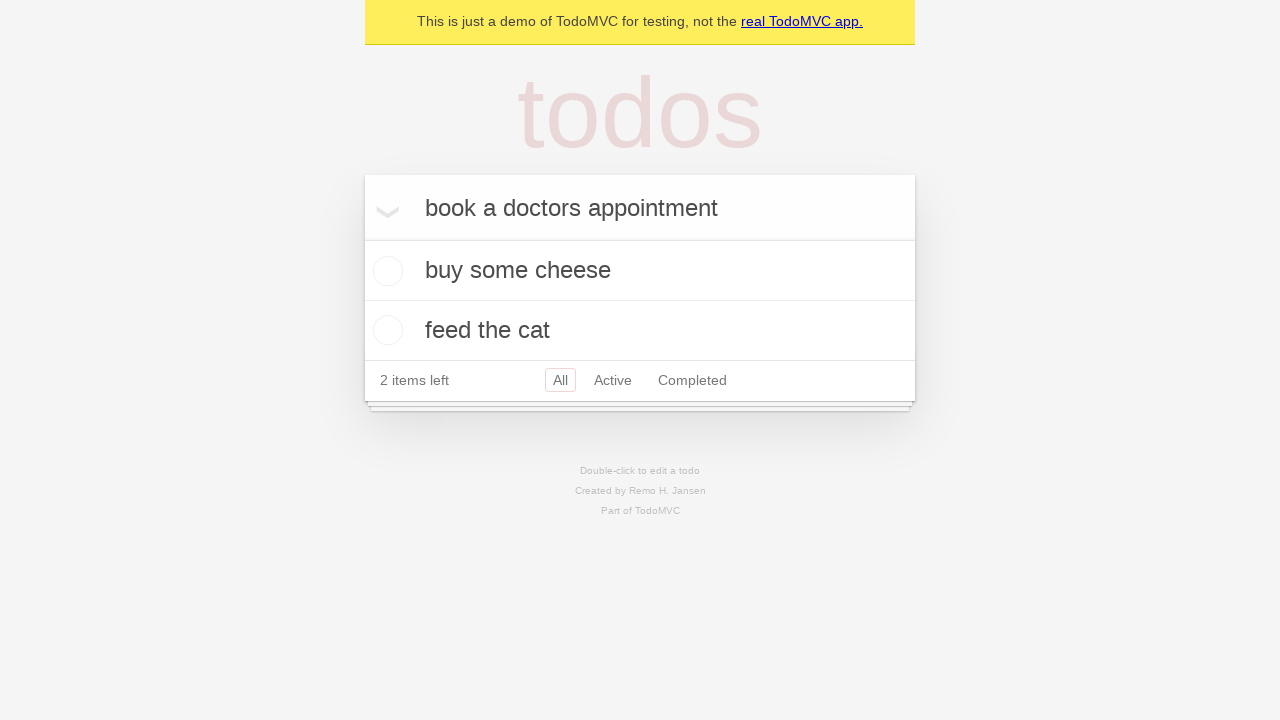

Pressed Enter to add third todo on .new-todo
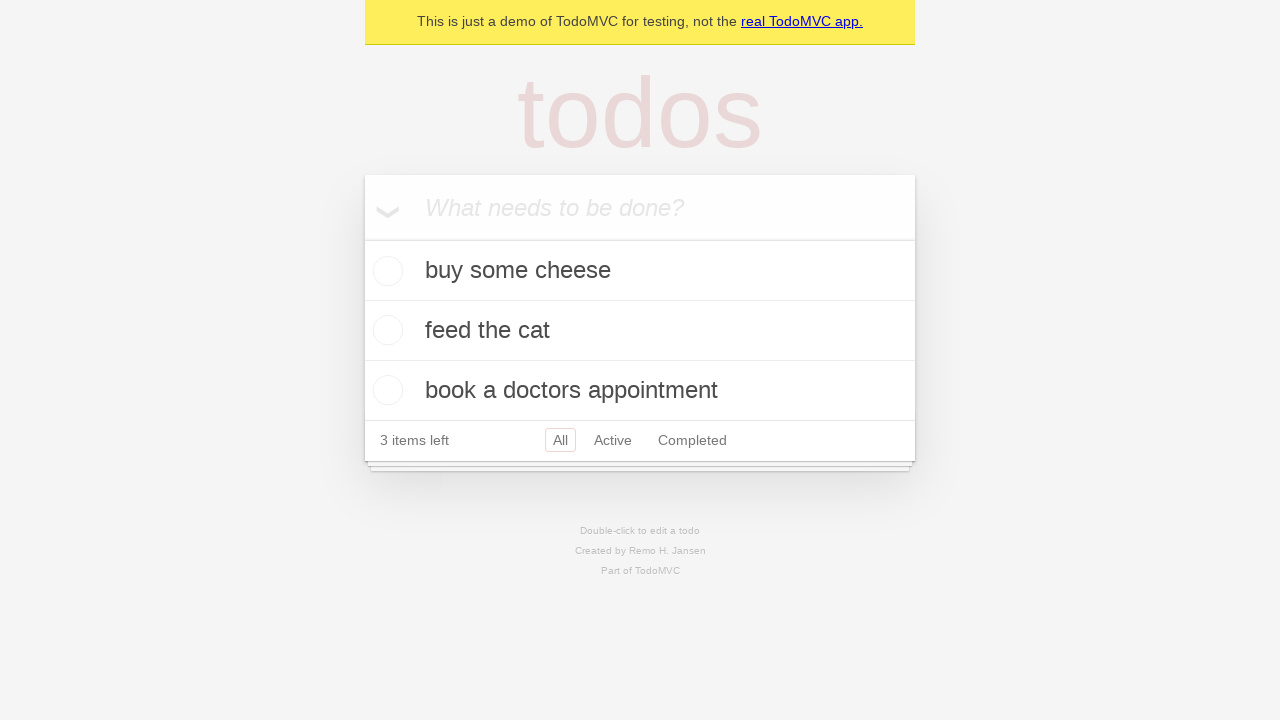

Checked the first todo to mark it as completed at (385, 271) on .todo-list li .toggle >> nth=0
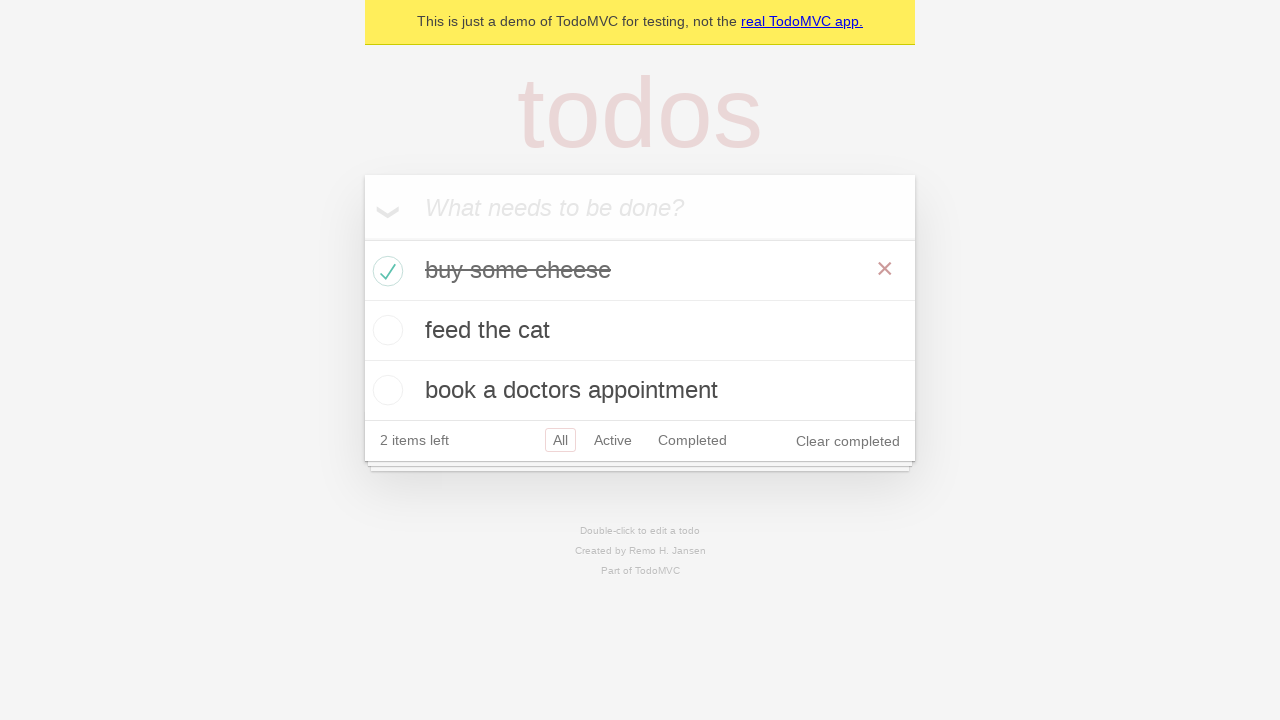

Clear completed button loaded
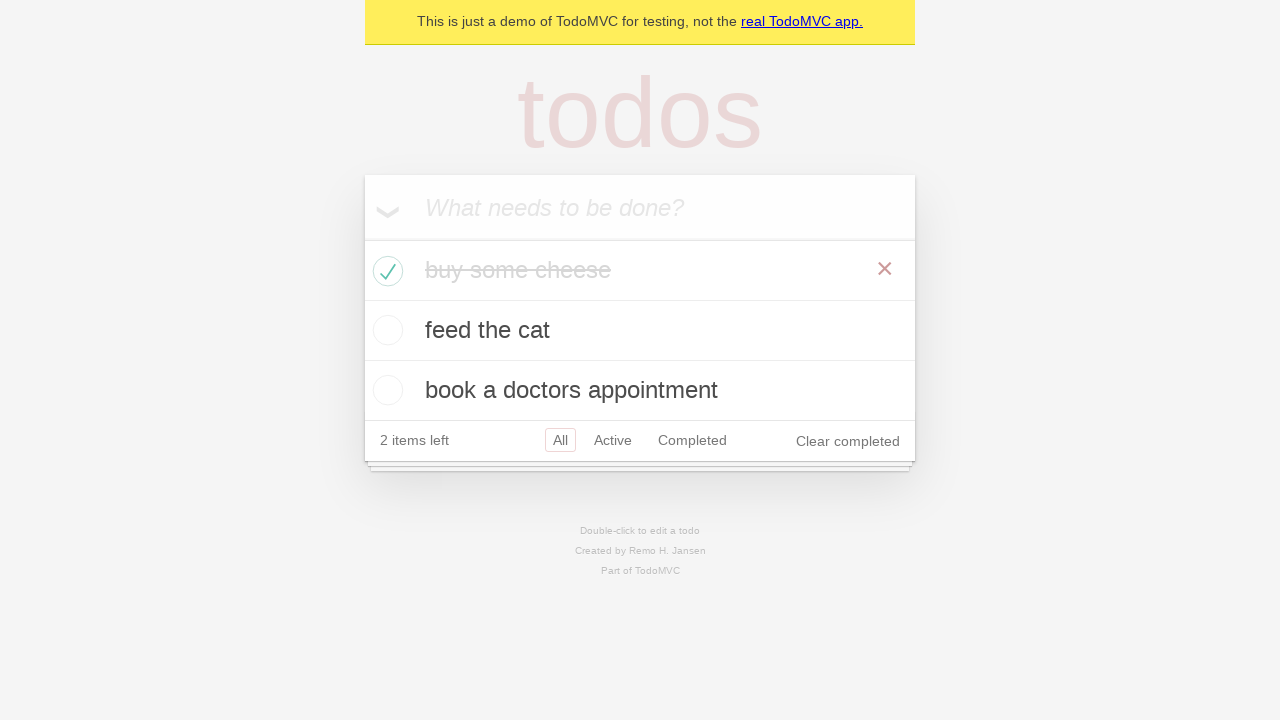

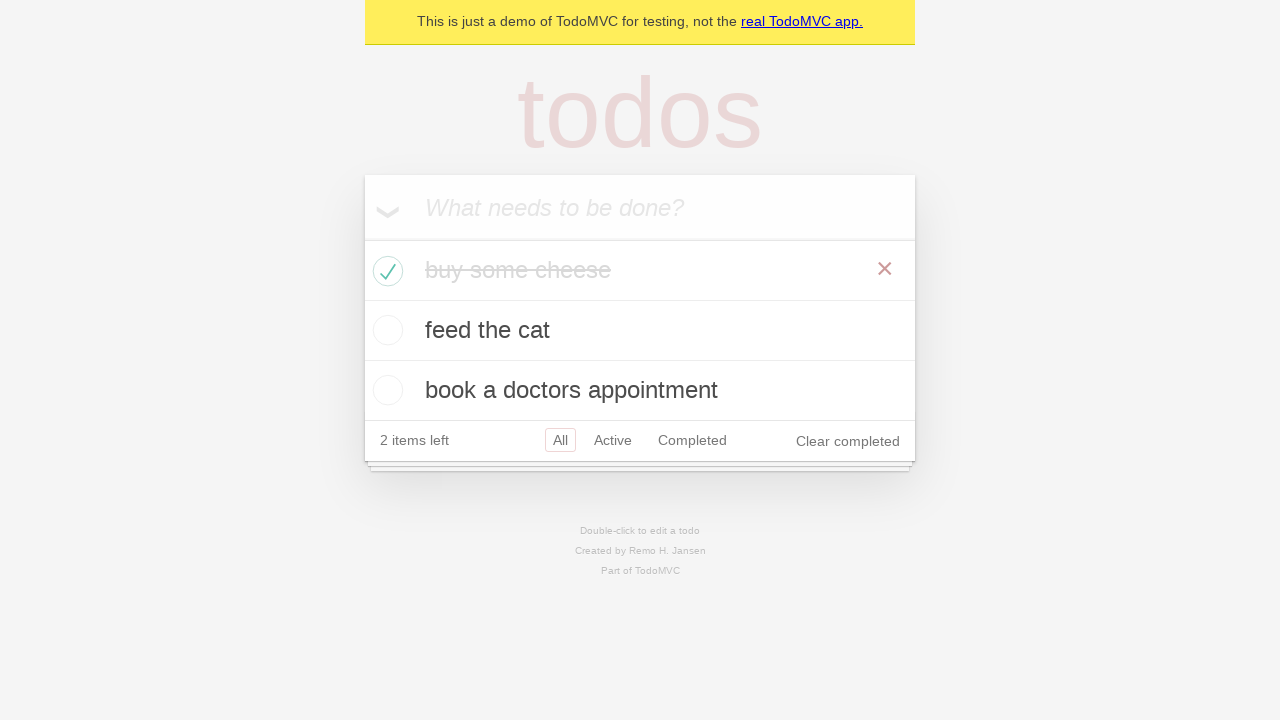